Tests a text box form by filling in user name, email, current address, and permanent address fields, then submitting and verifying the displayed output matches the input values.

Starting URL: https://demoqa.com/text-box

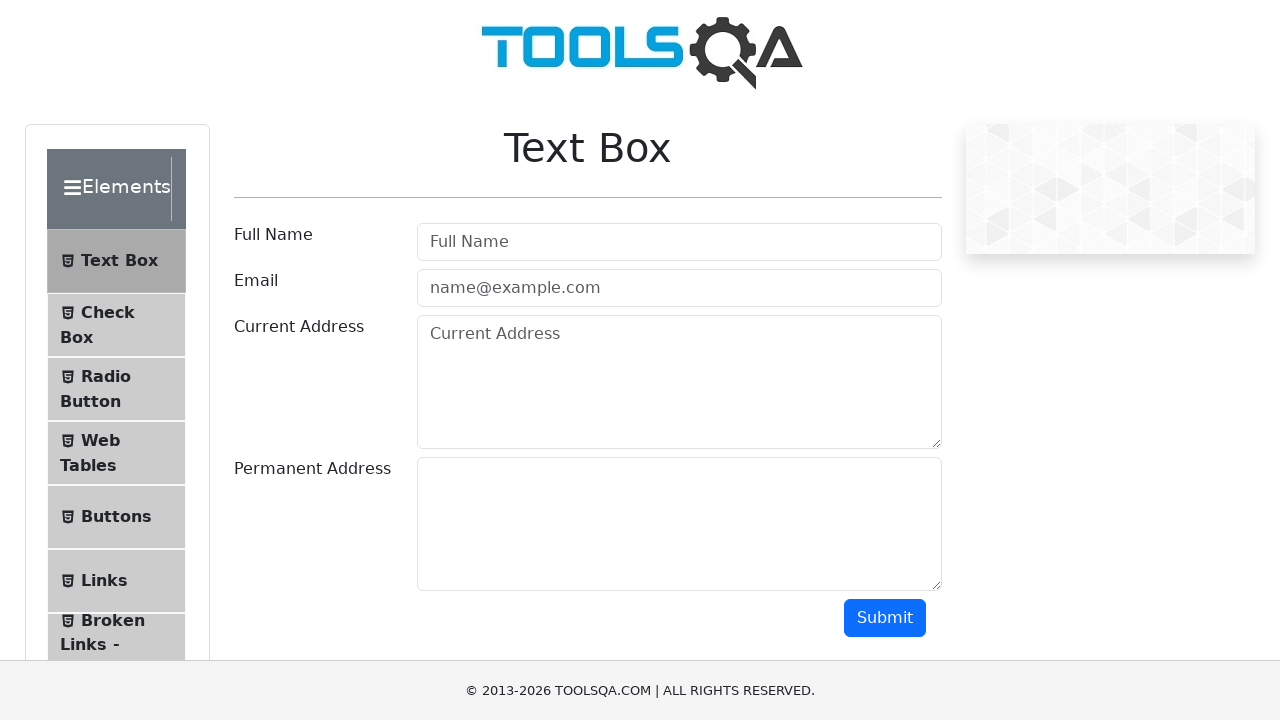

Filled user name field with 'John Doe' on xpath=//input[@id="userName"]
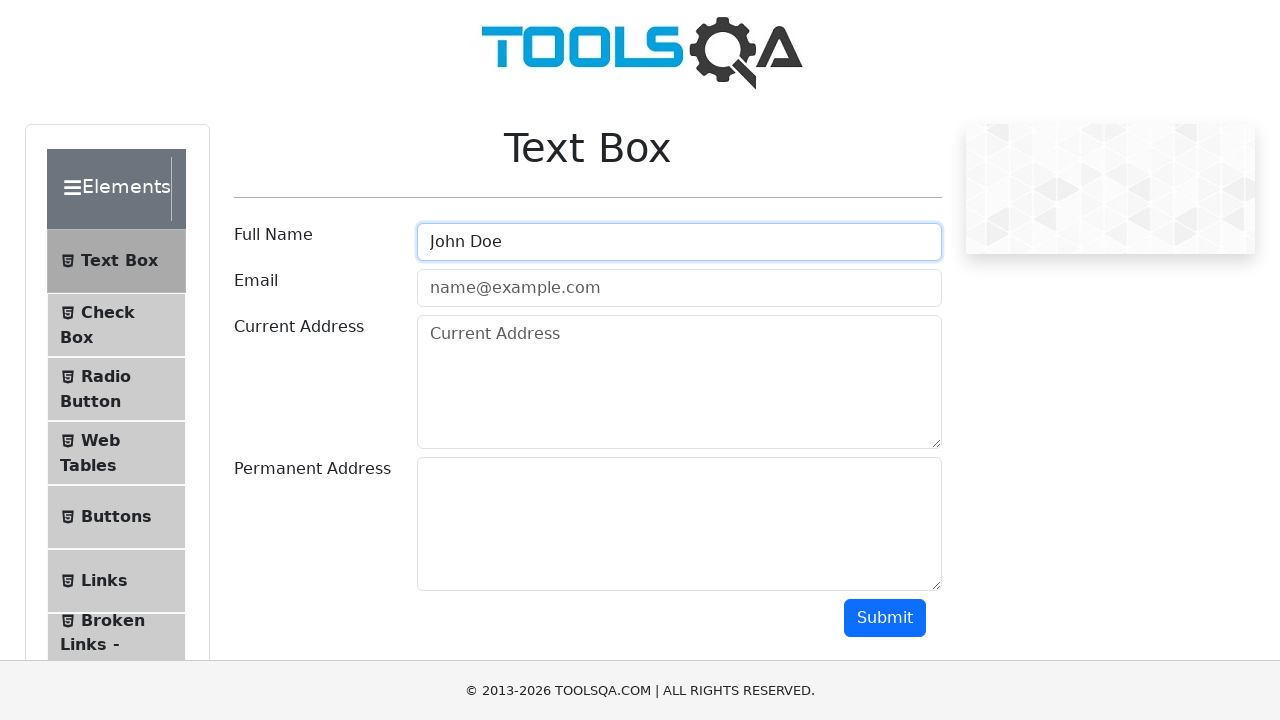

Filled email field with 'testing@gmail.com' on xpath=//input[@id="userEmail"]
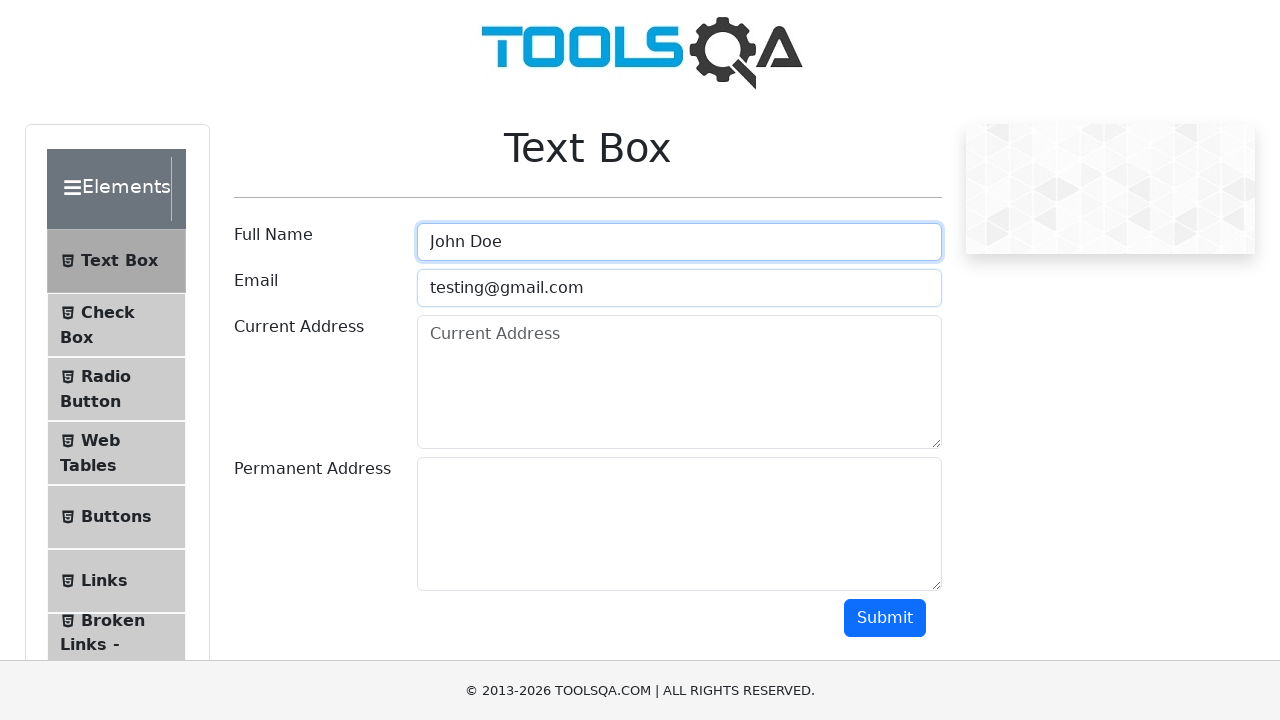

Filled current address field with '1405 Testing Blvd' on xpath=//textarea[@id="currentAddress"]
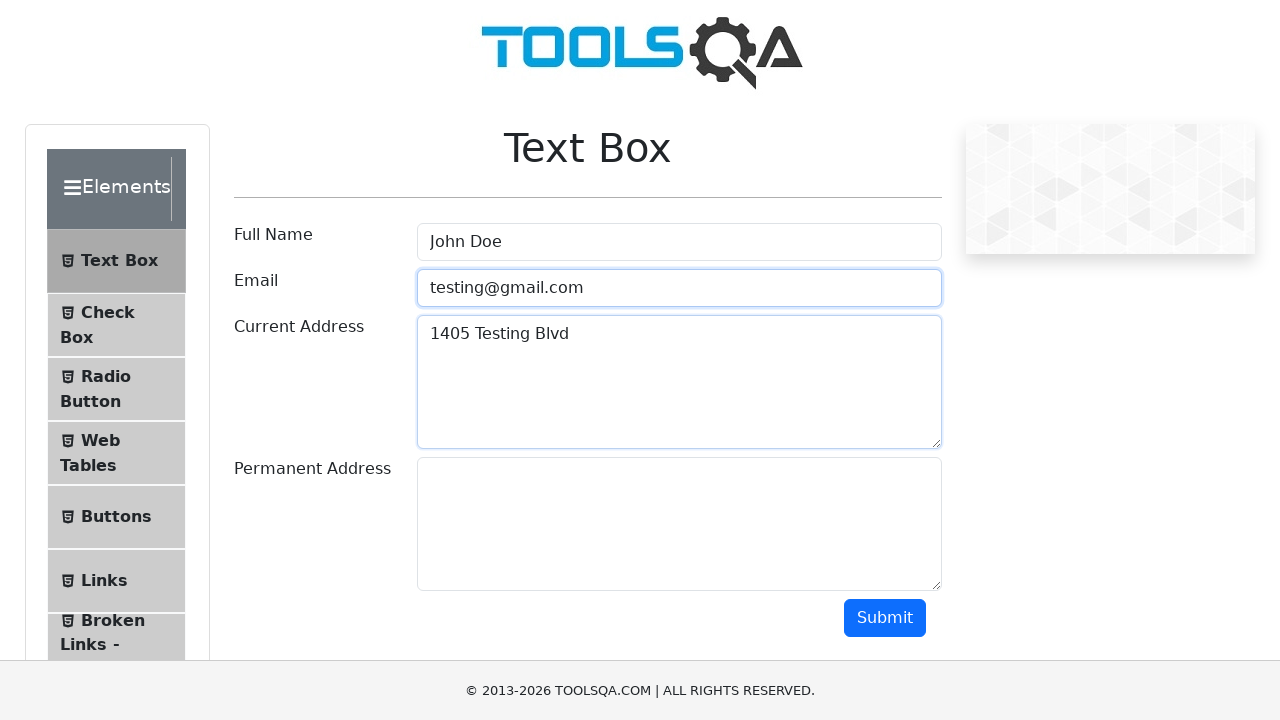

Filled permanent address field with '2508 Developing Blvd' on xpath=//textarea[@id="permanentAddress"]
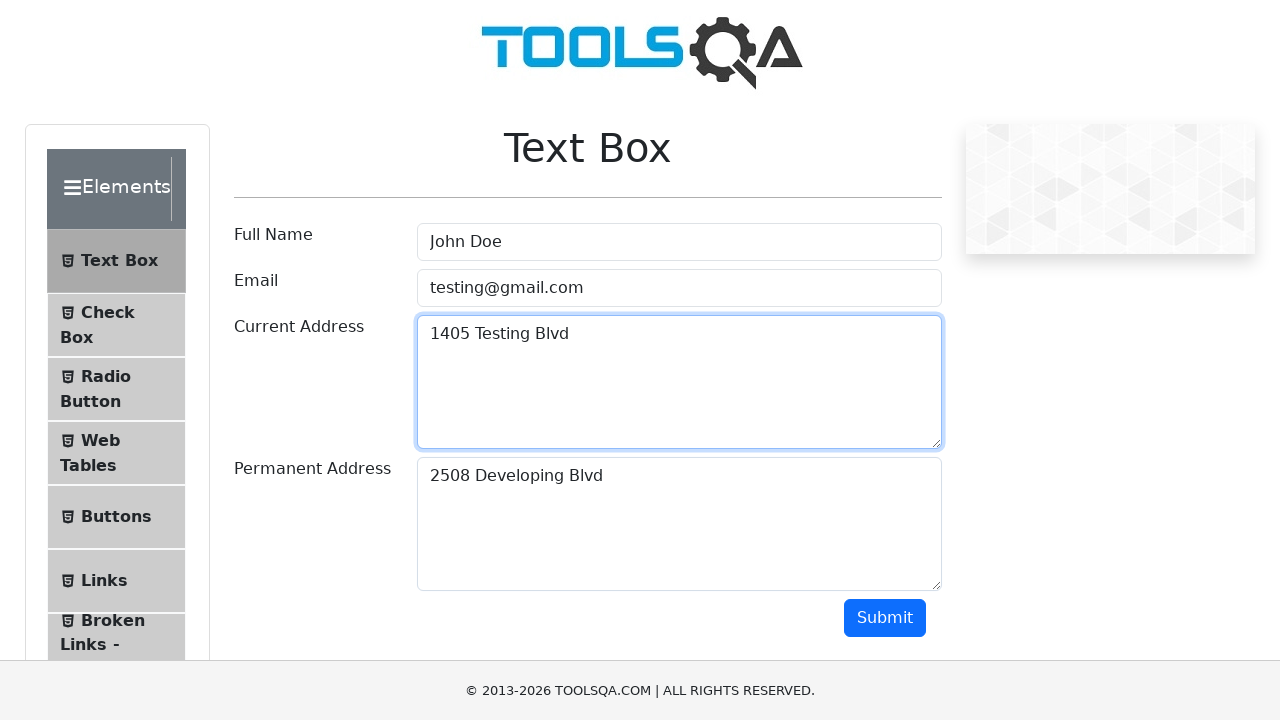

Clicked submit button to submit the form at (885, 618) on xpath=//button[@id="submit"]
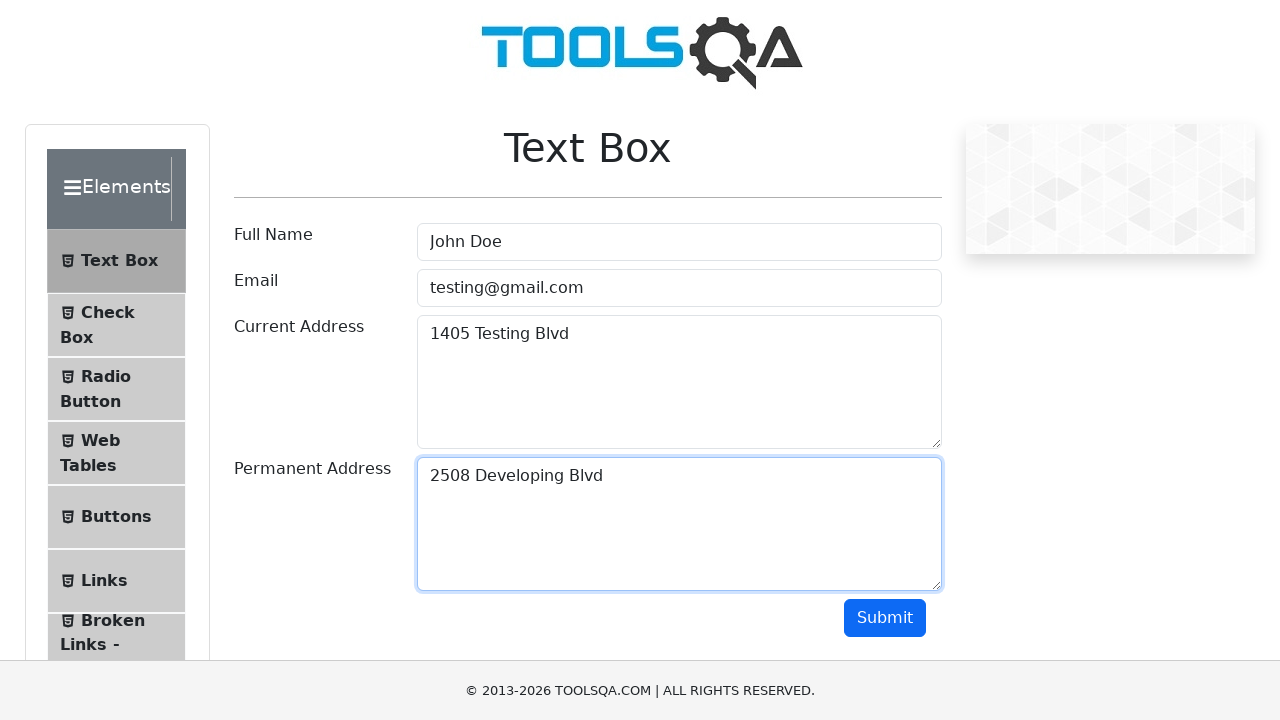

Waited for name output element to appear
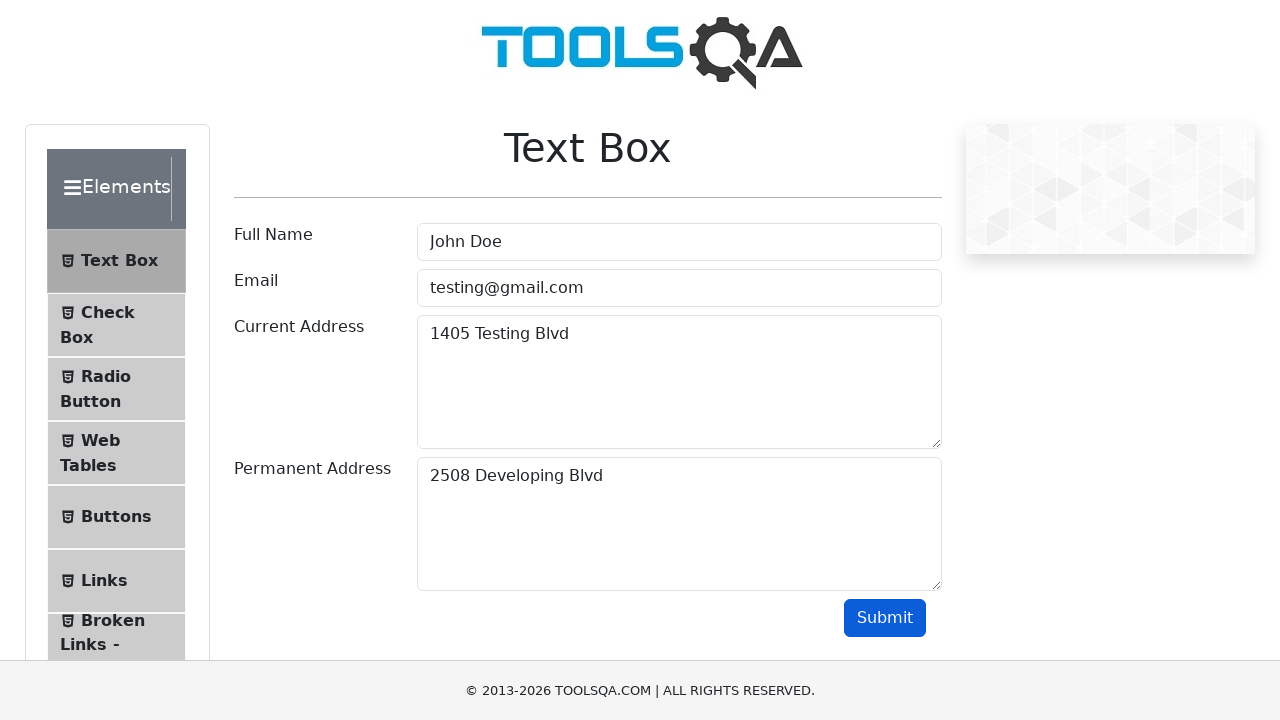

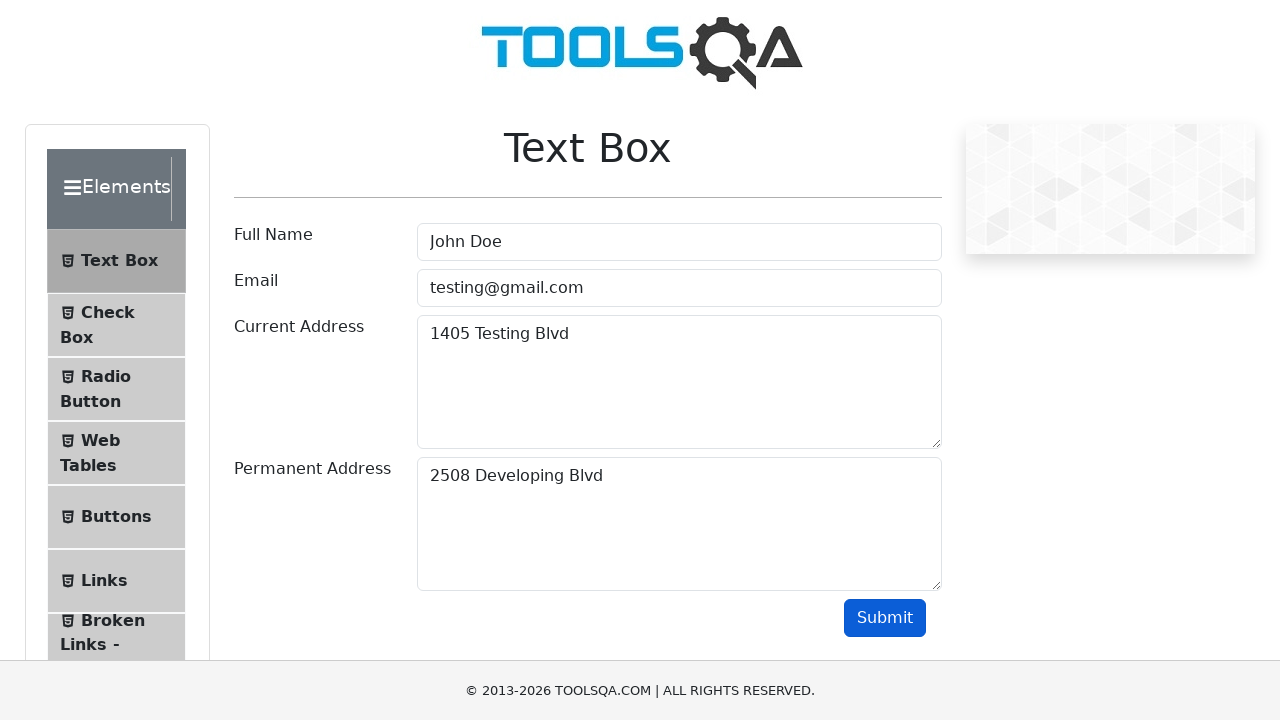